Tests drag and drop functionality by dragging column A to column B on a demo page

Starting URL: https://the-internet.herokuapp.com/drag_and_drop

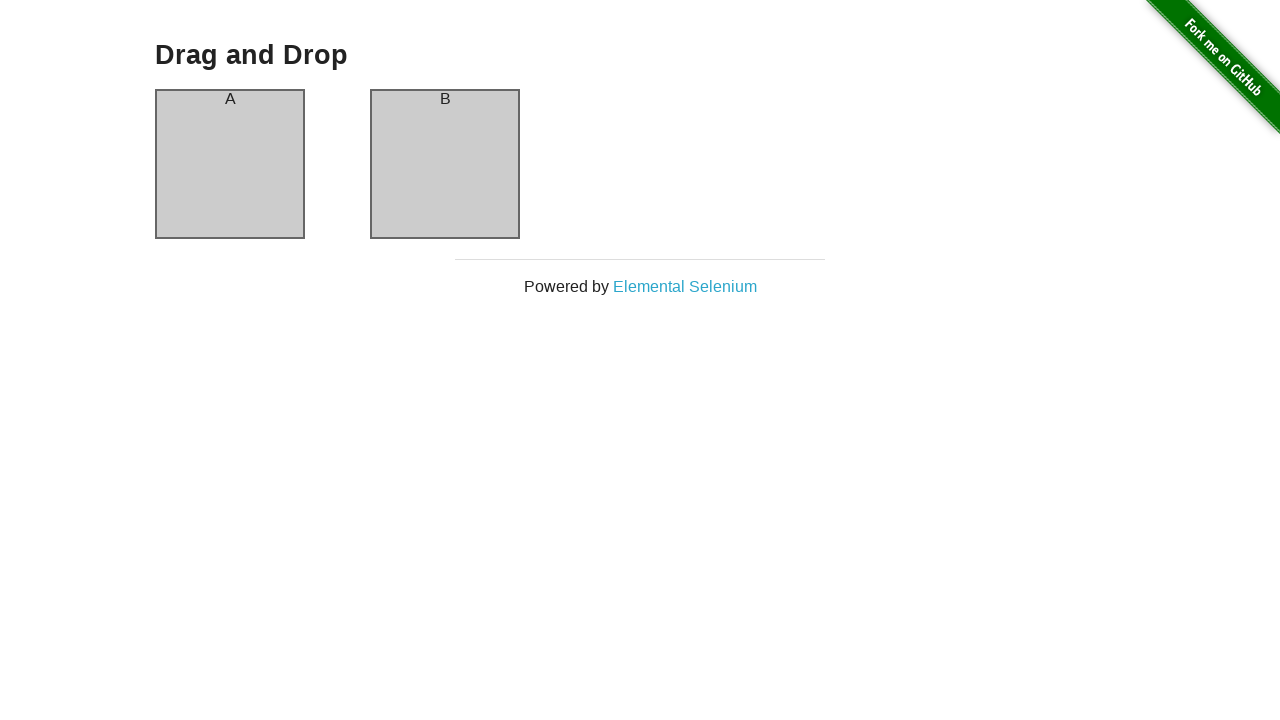

Waited for column A element to be visible
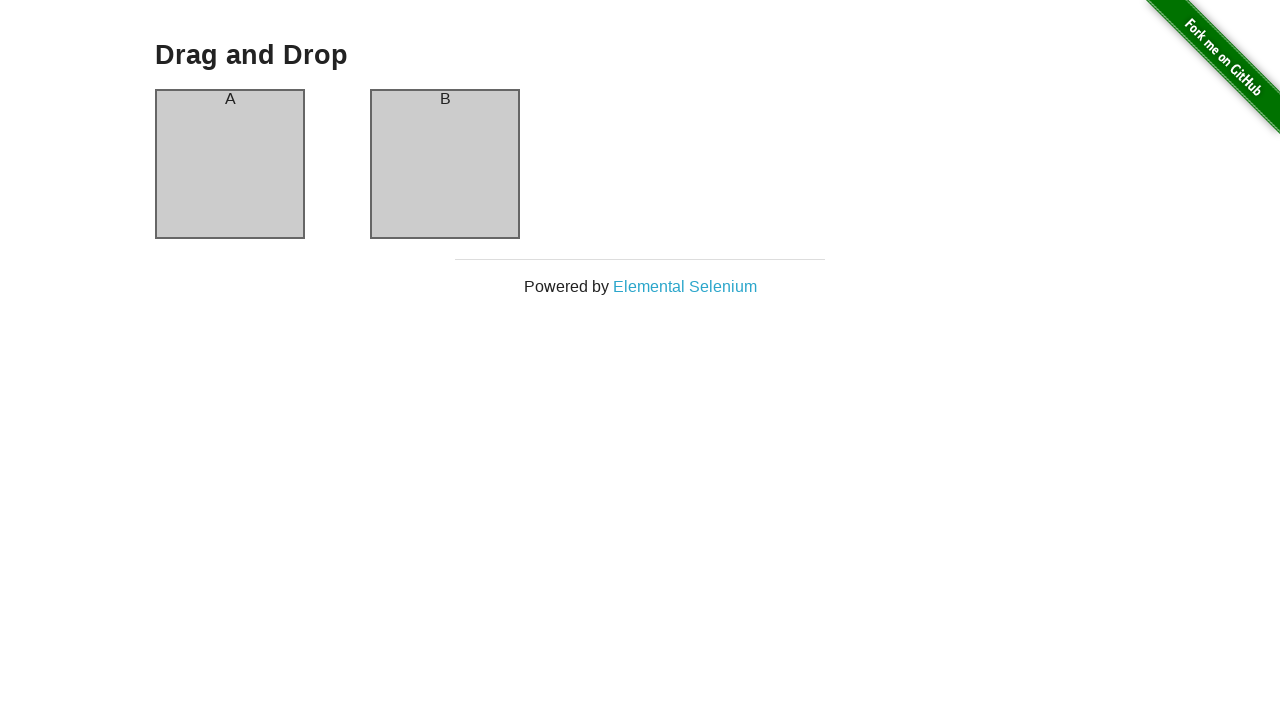

Waited for column B element to be visible
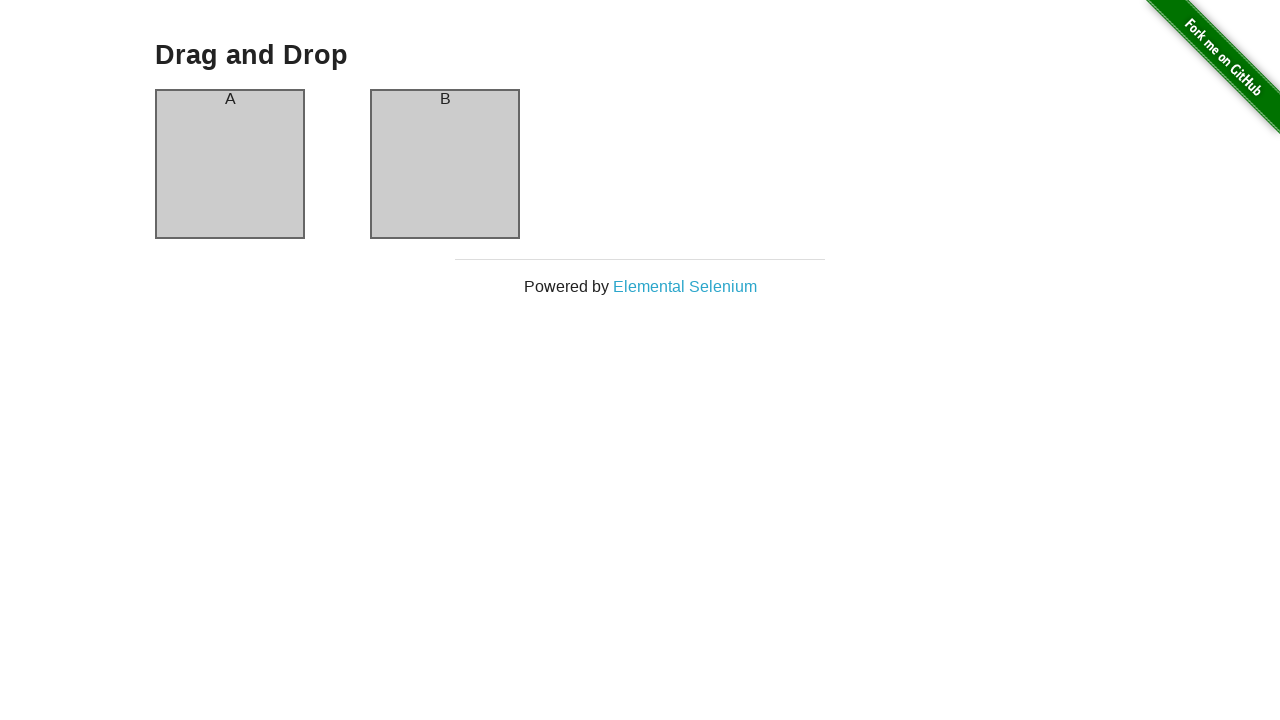

Located column A element as drag source
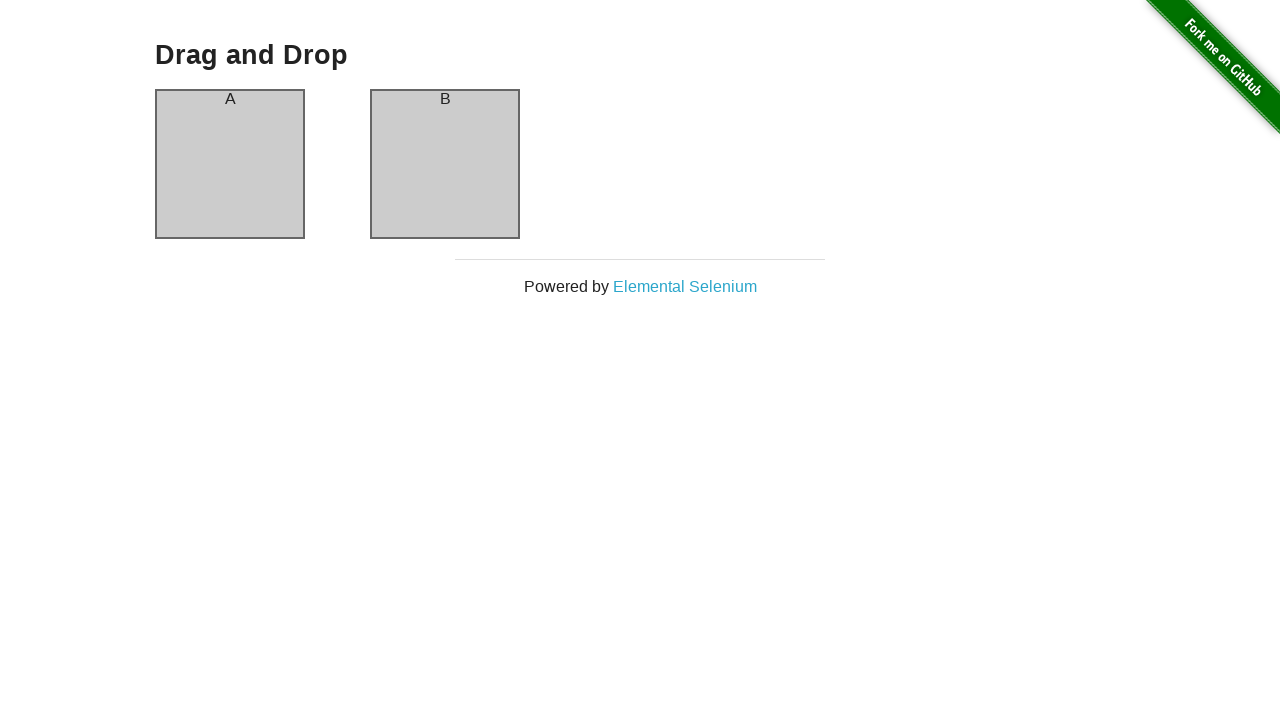

Located column B element as drag target
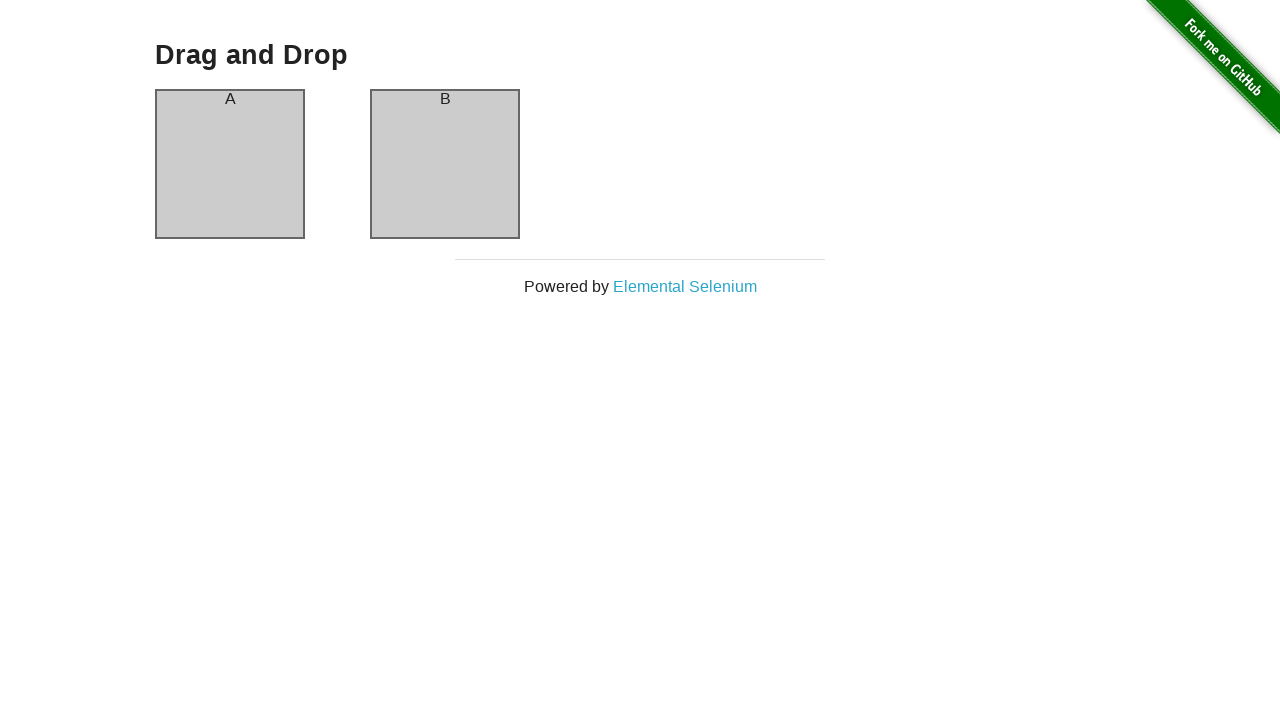

Dragged column A to column B successfully at (445, 164)
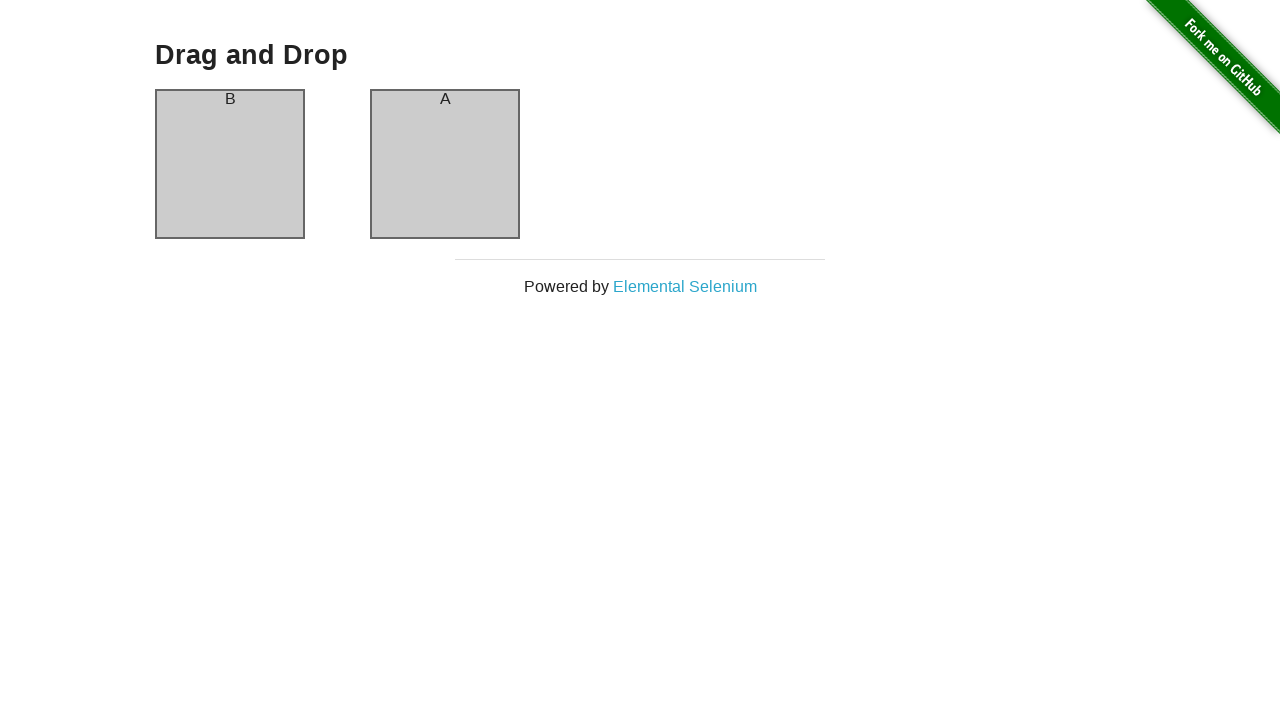

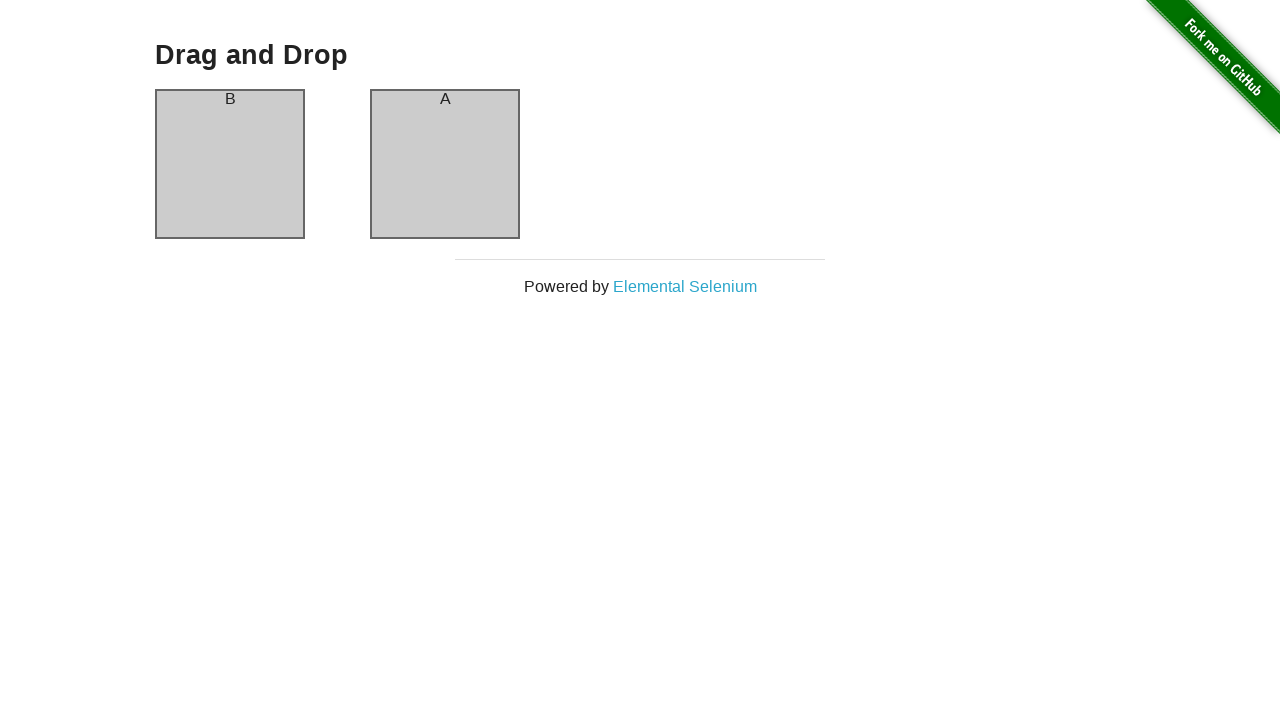